Tests keyboard input functionality by clicking on a name field, entering text, and clicking a button

Starting URL: https://formy-project.herokuapp.com/keypress

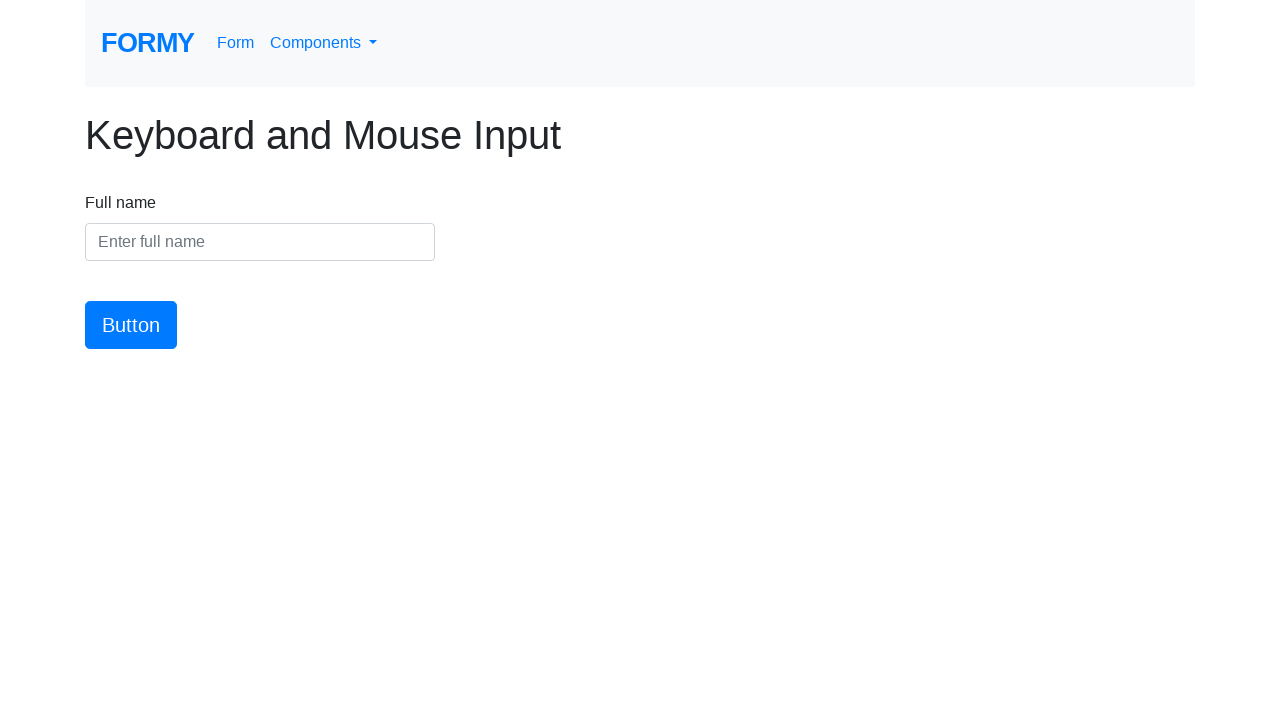

Clicked on the name field at (260, 242) on #name
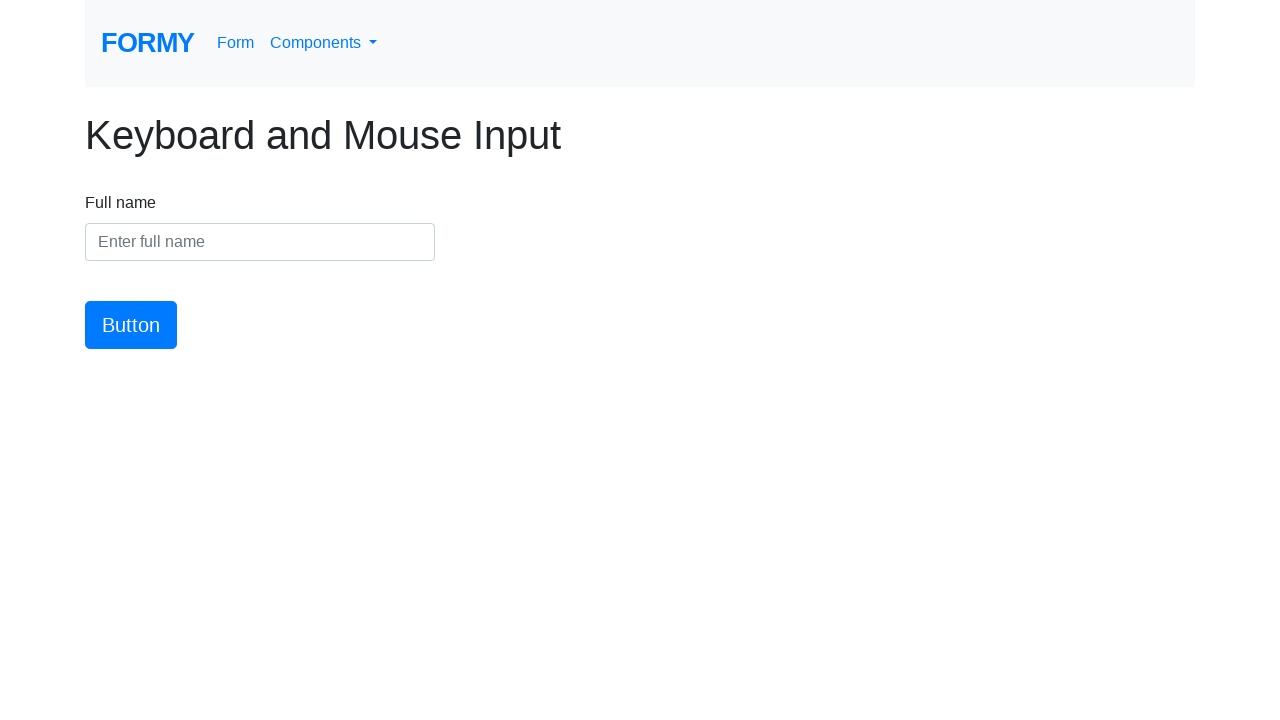

Entered 'Travis Mong' in the name field on #name
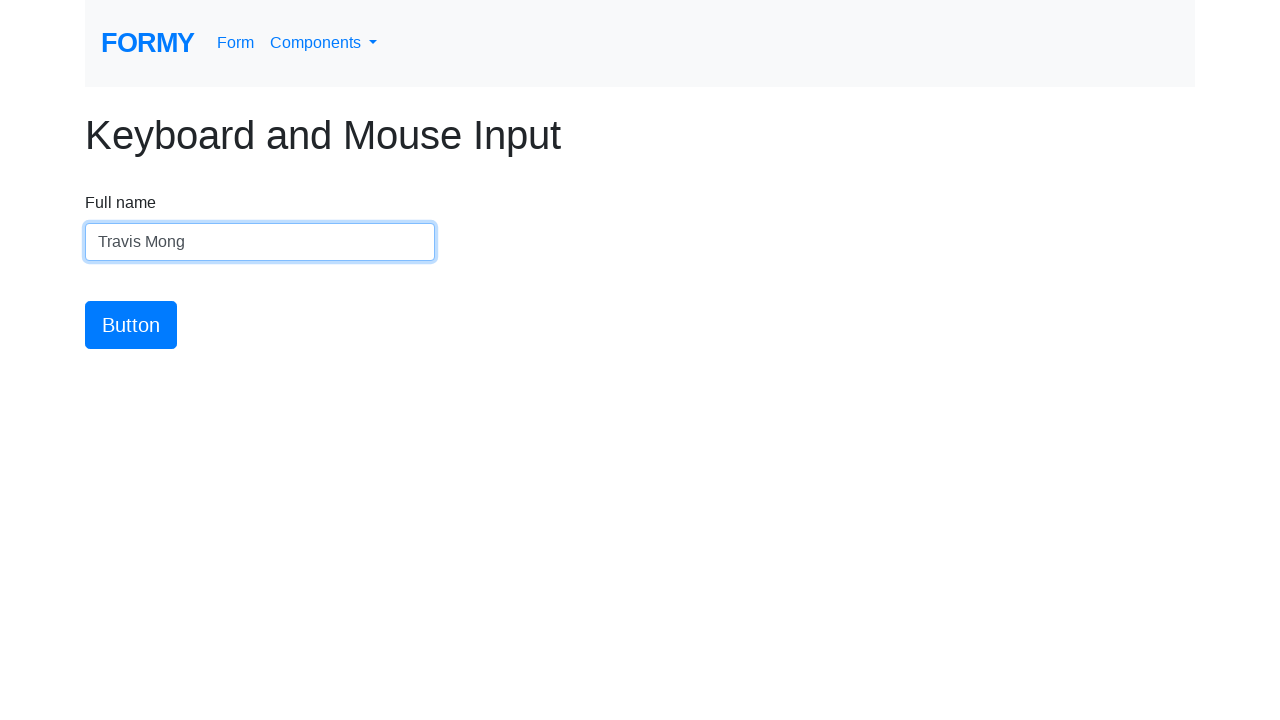

Clicked the button to submit at (131, 325) on xpath=//*[contains(@id, 'button')]
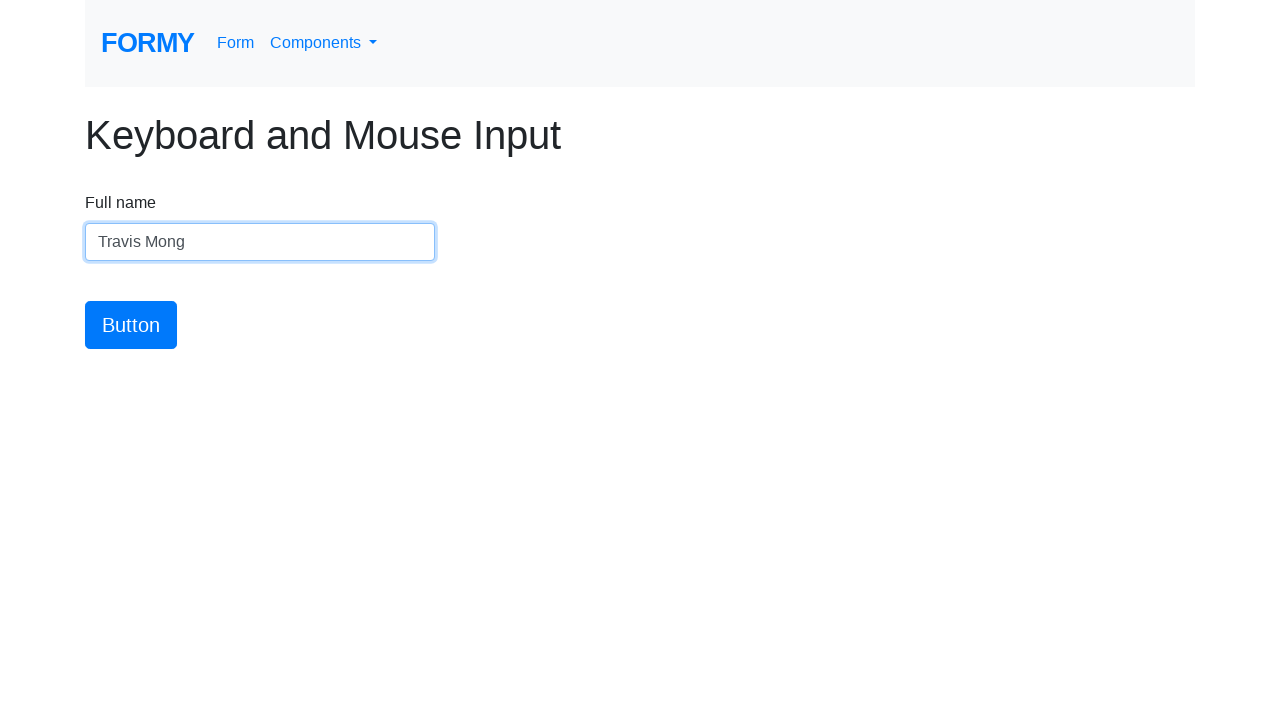

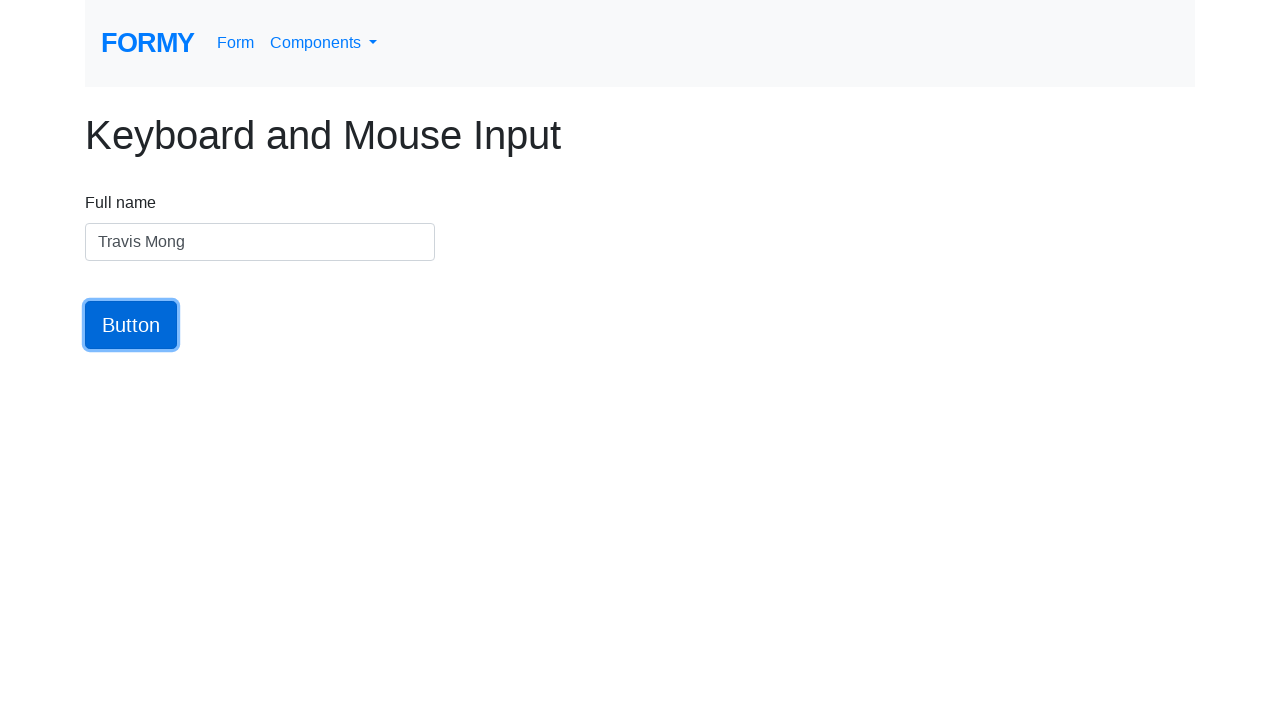